Fills out a practice form on demoqa.com with personal information including first name, last name, email, gender, phone number, date of birth, subjects, hobbies, and attempts to upload a picture.

Starting URL: https://demoqa.com/automation-practice-form

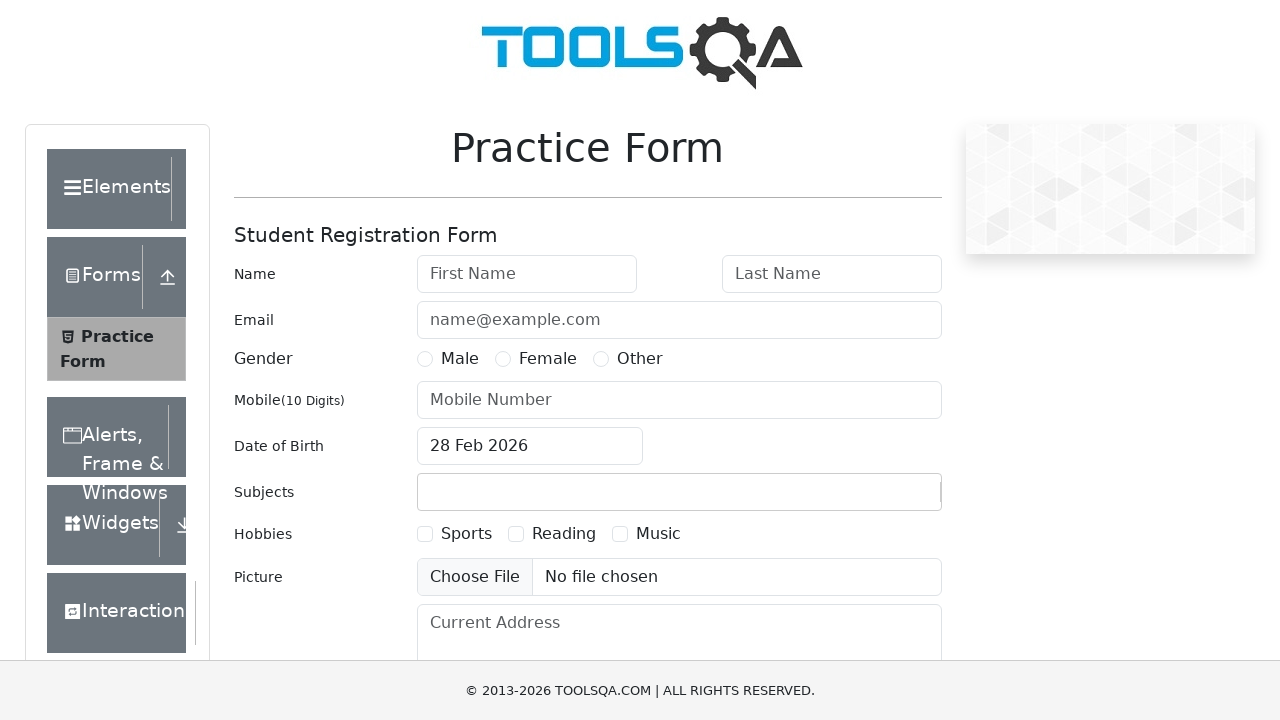

Filled first name field with 'adnan' on #firstName
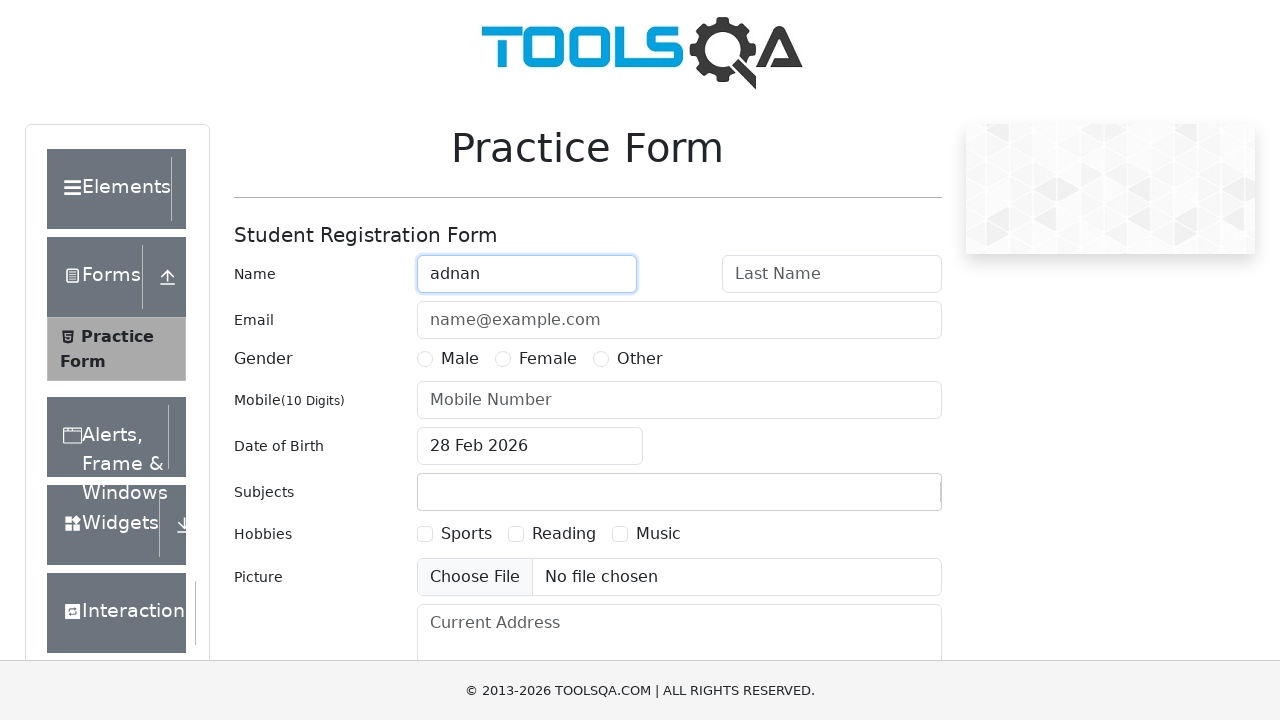

Filled last name field with 'sami' on #lastName
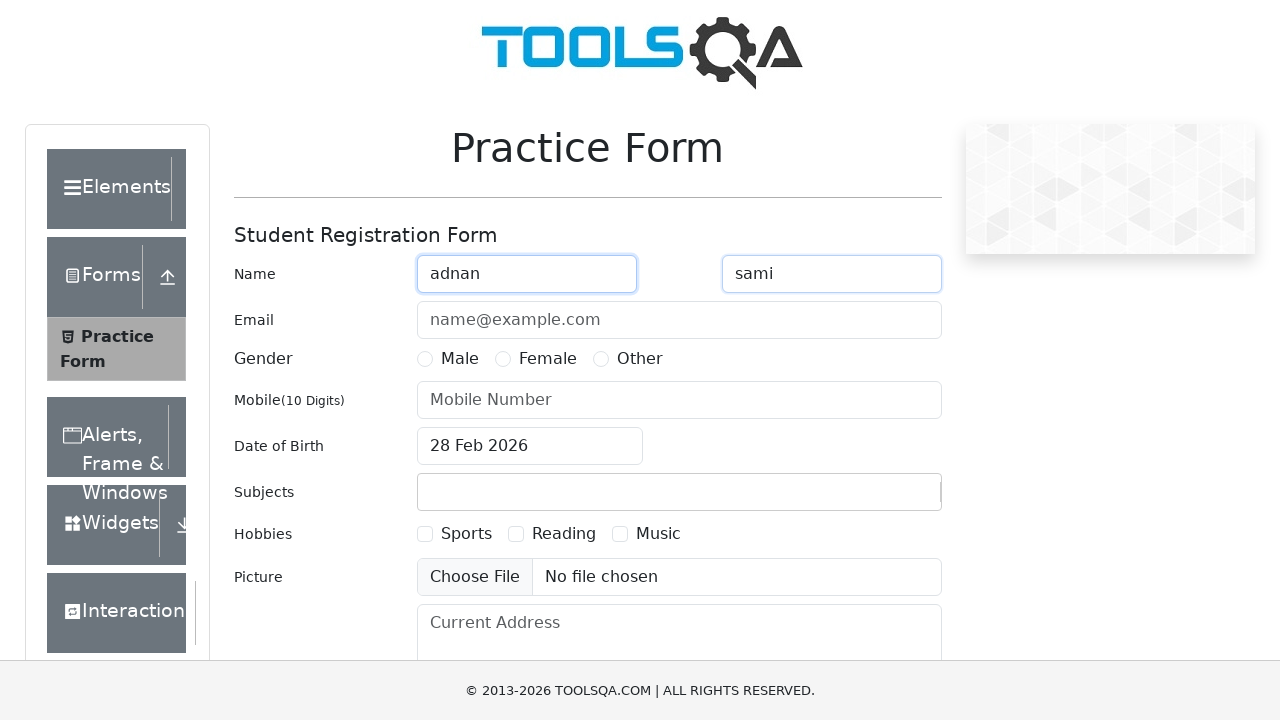

Filled email field with 'aladnansami@gmail.com' on #userEmail
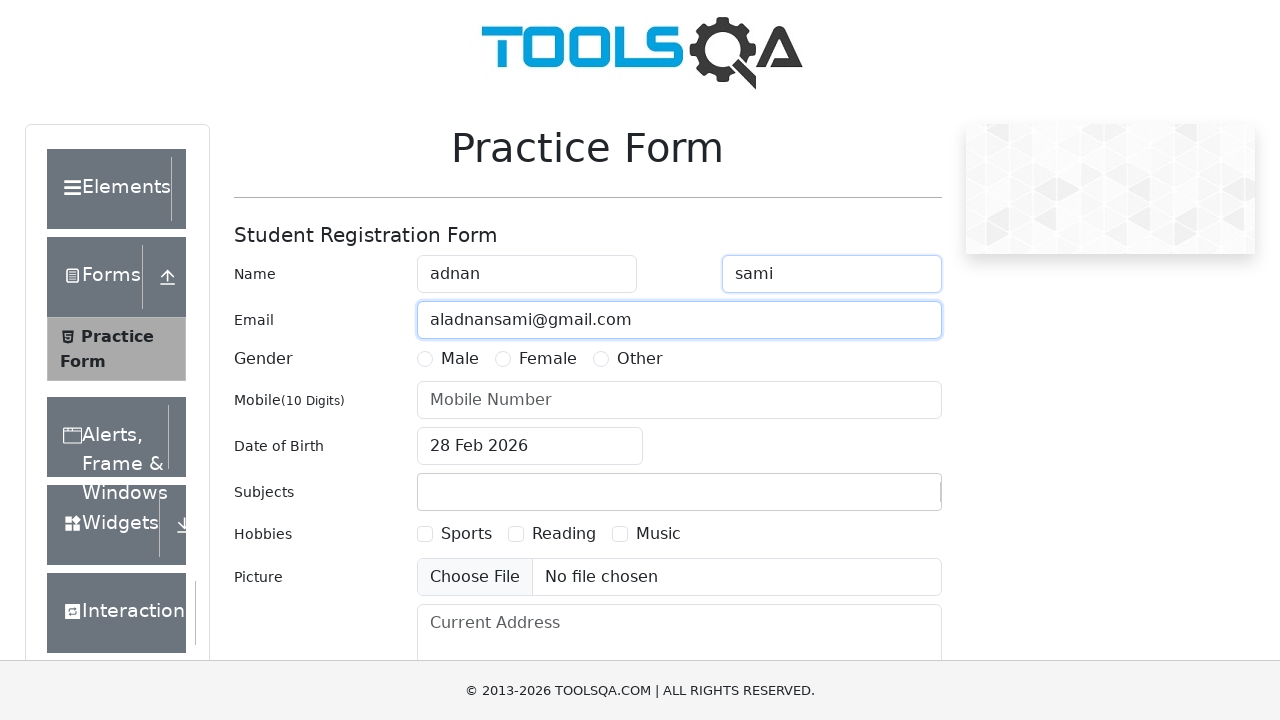

Selected Male gender option at (460, 359) on label[for='gender-radio-1']
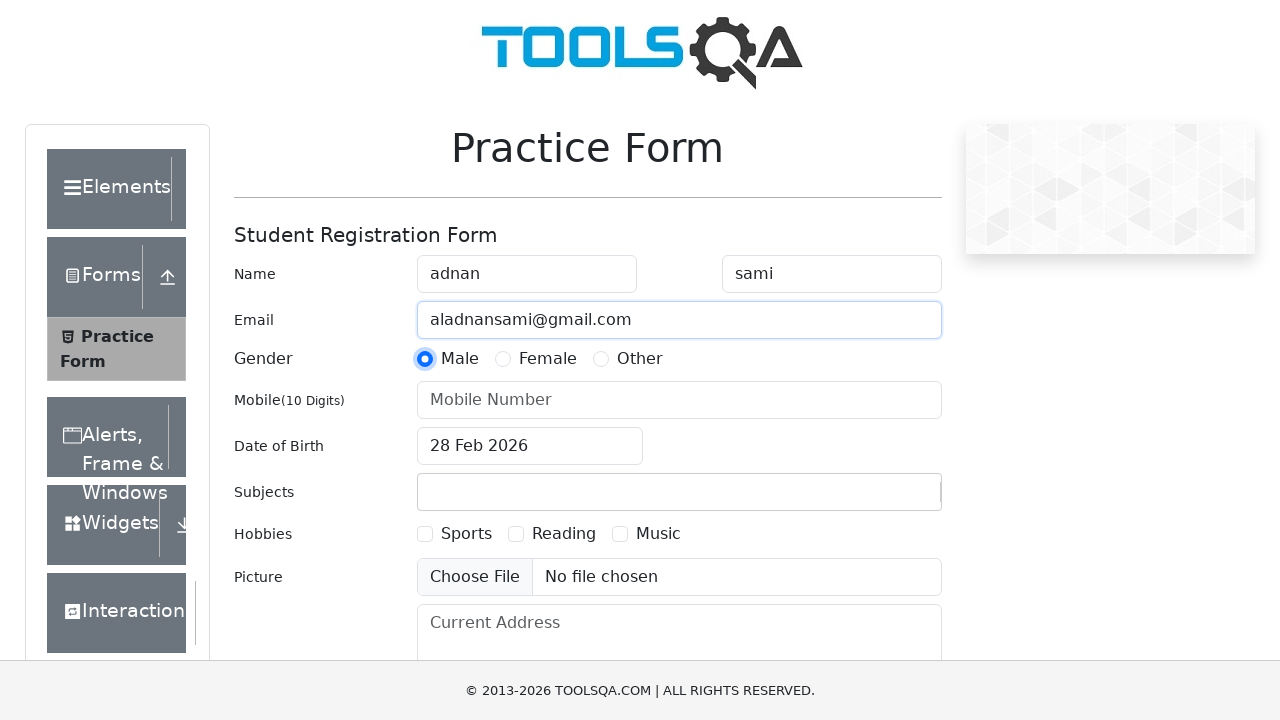

Filled phone number field with '0123456743' on #userNumber
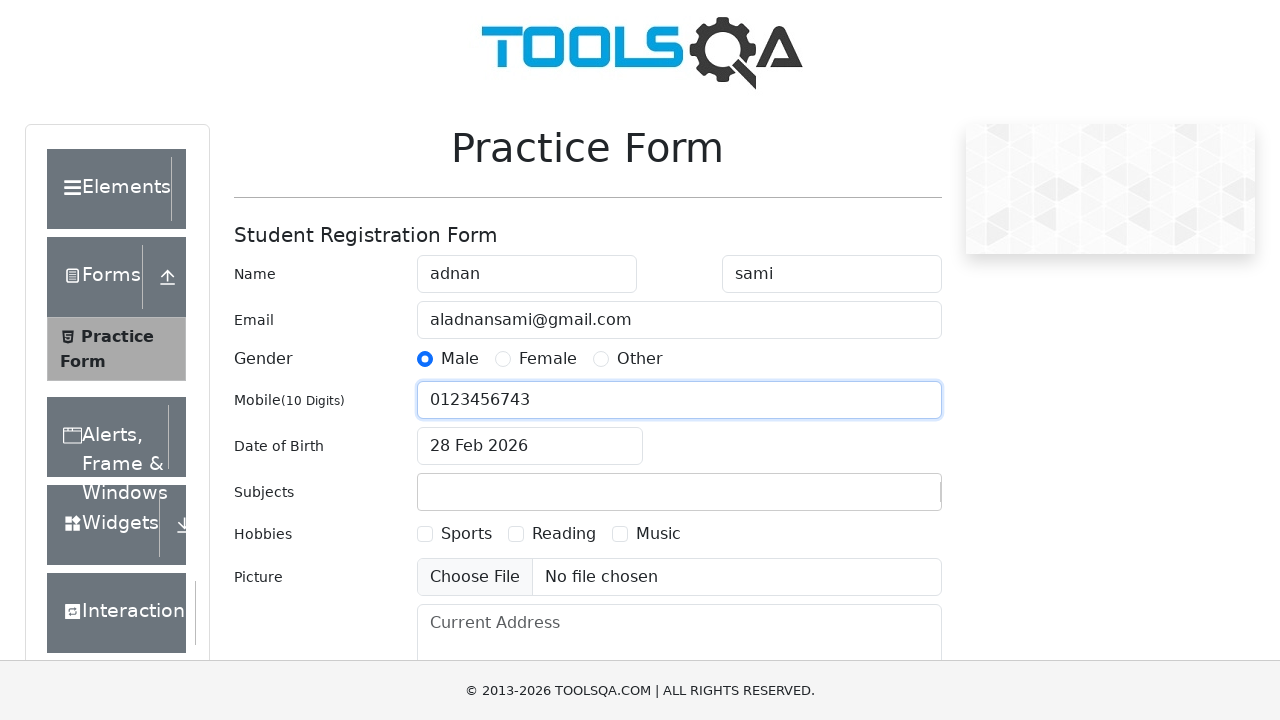

Clicked date of birth input field at (530, 446) on #dateOfBirthInput
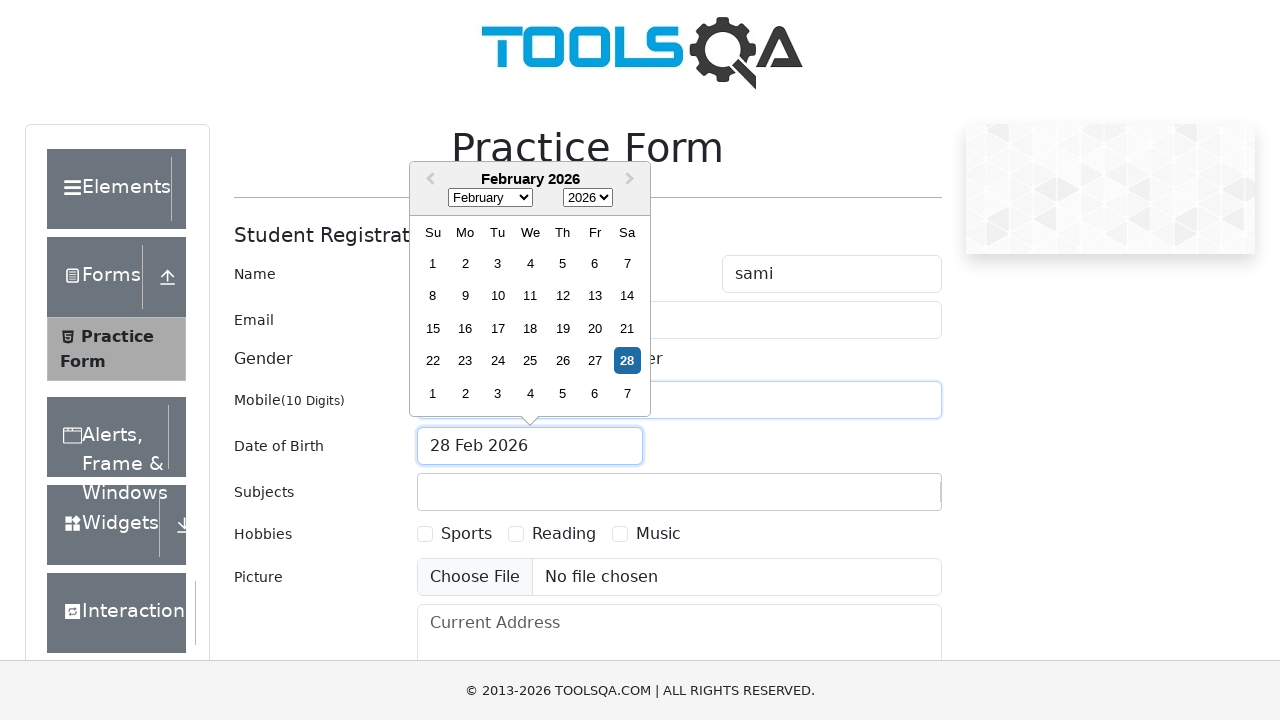

Selected all text in date field
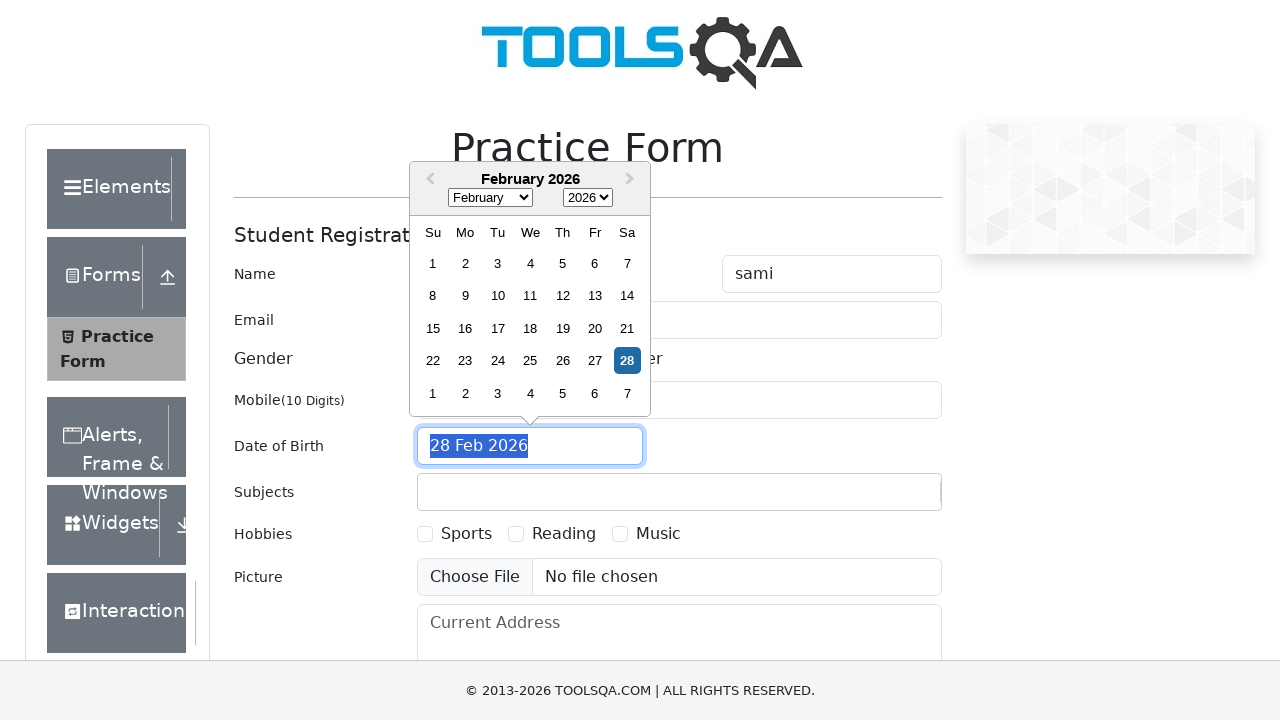

Typed date of birth '18 Mar 1998'
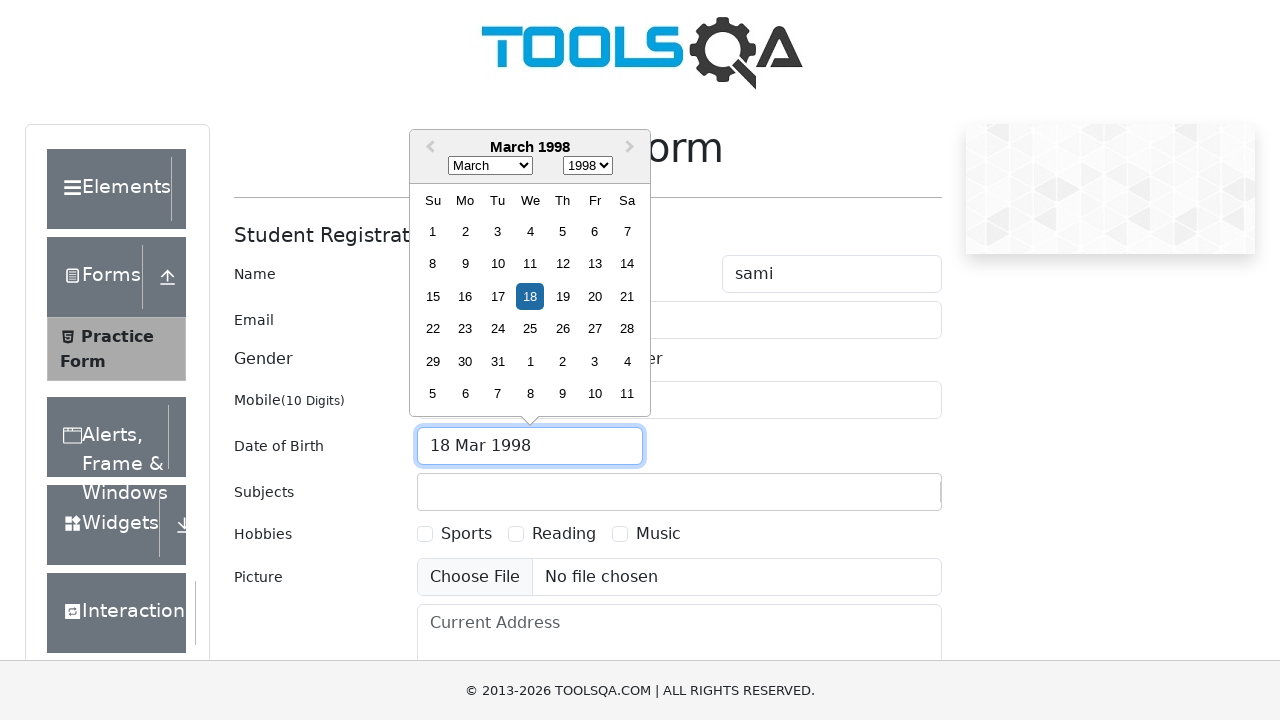

Pressed Enter to confirm date of birth
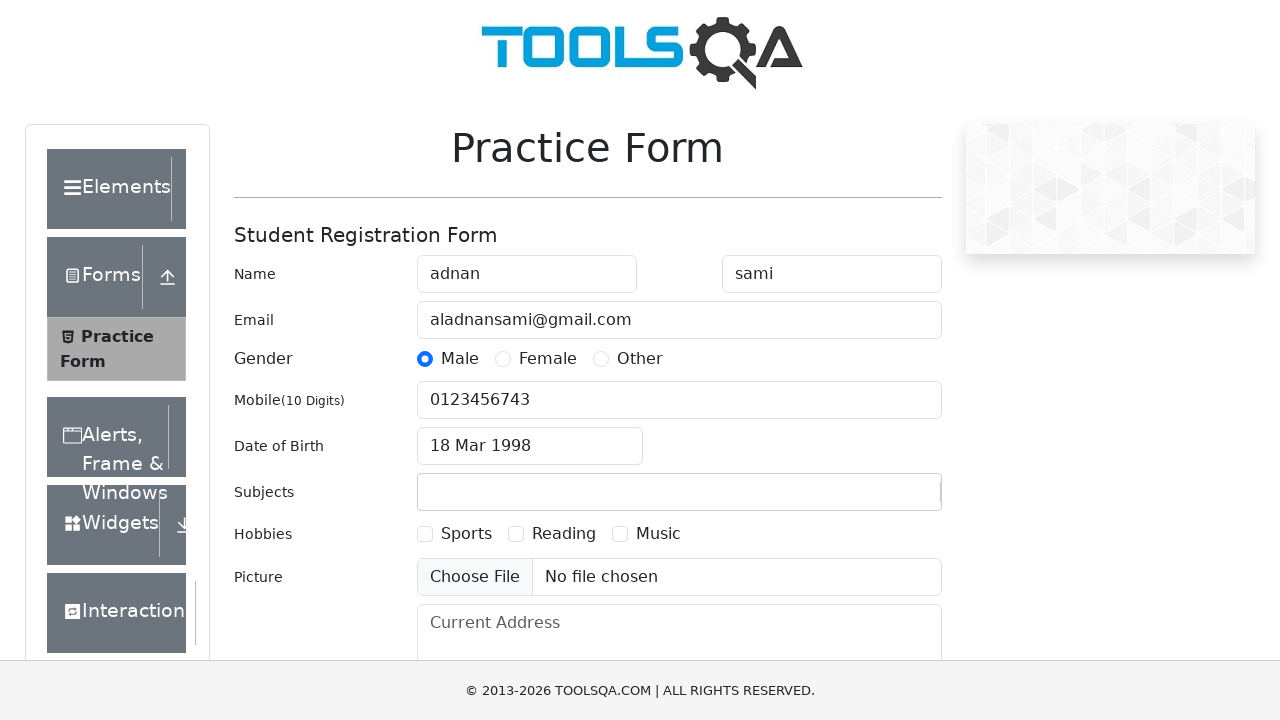

Clicked subjects input field at (430, 492) on #subjectsInput
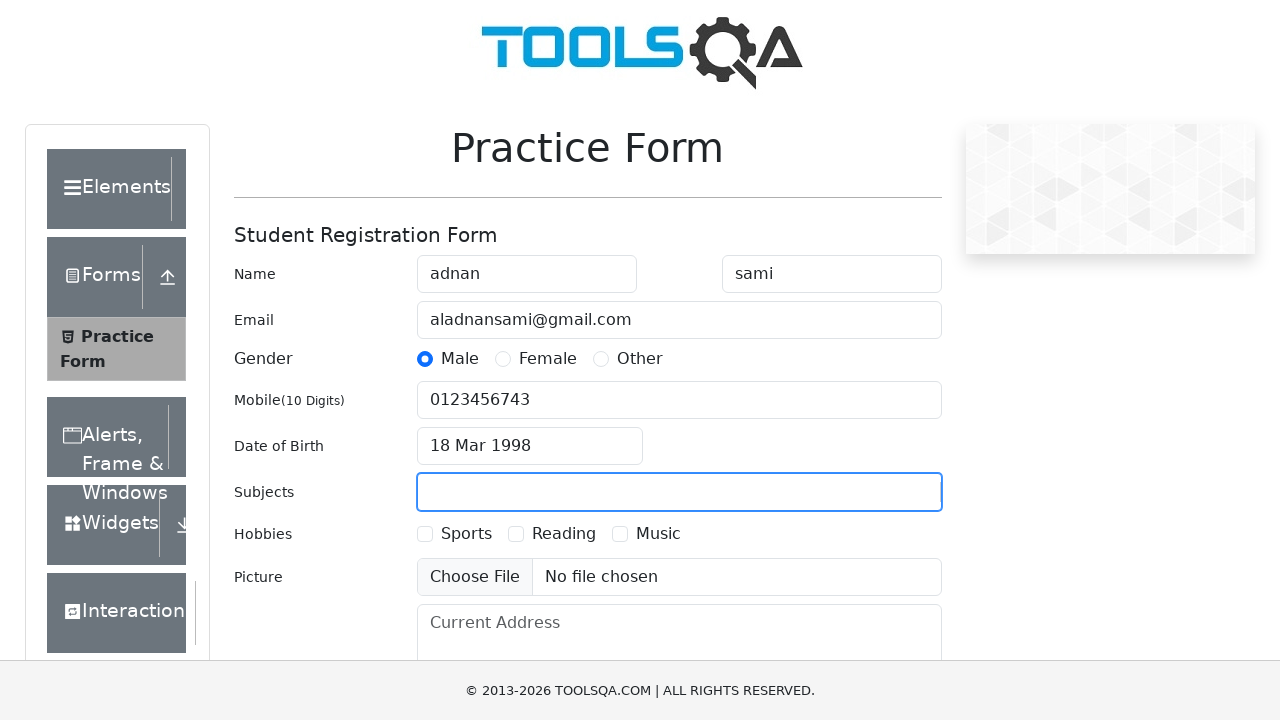

Filled subjects field with 'Maths' on #subjectsInput
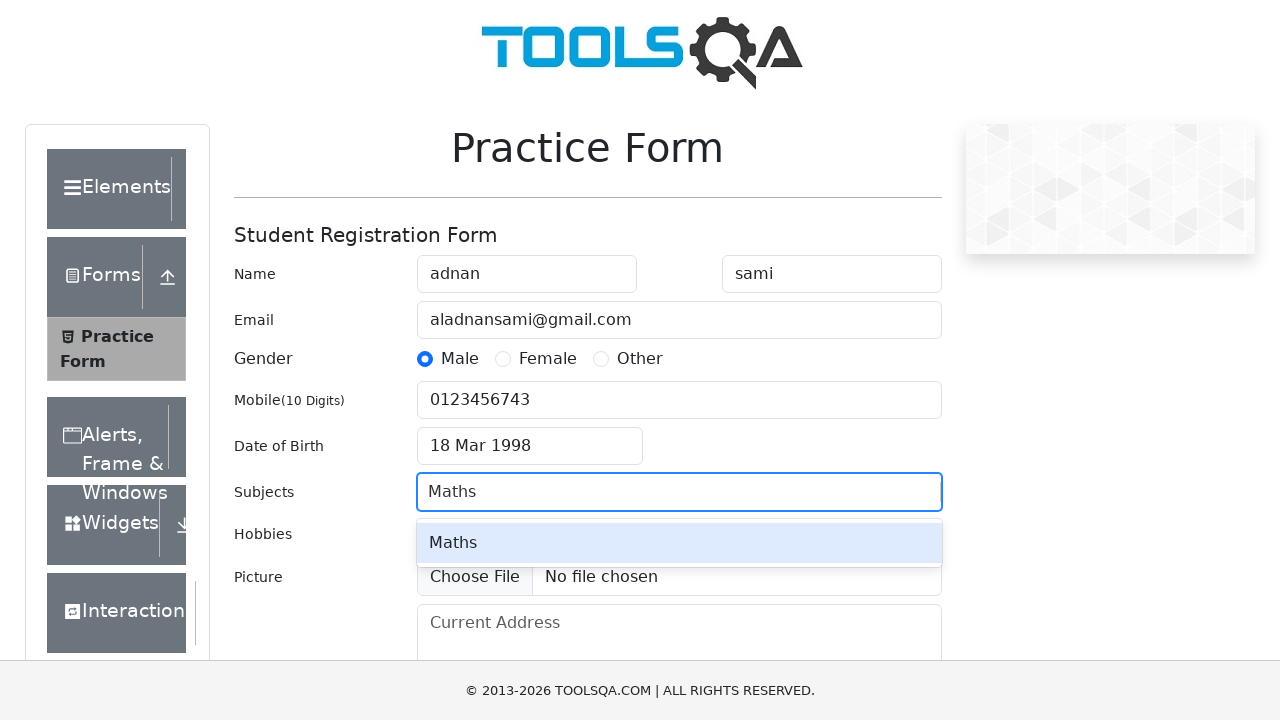

Pressed Enter to select Maths subject
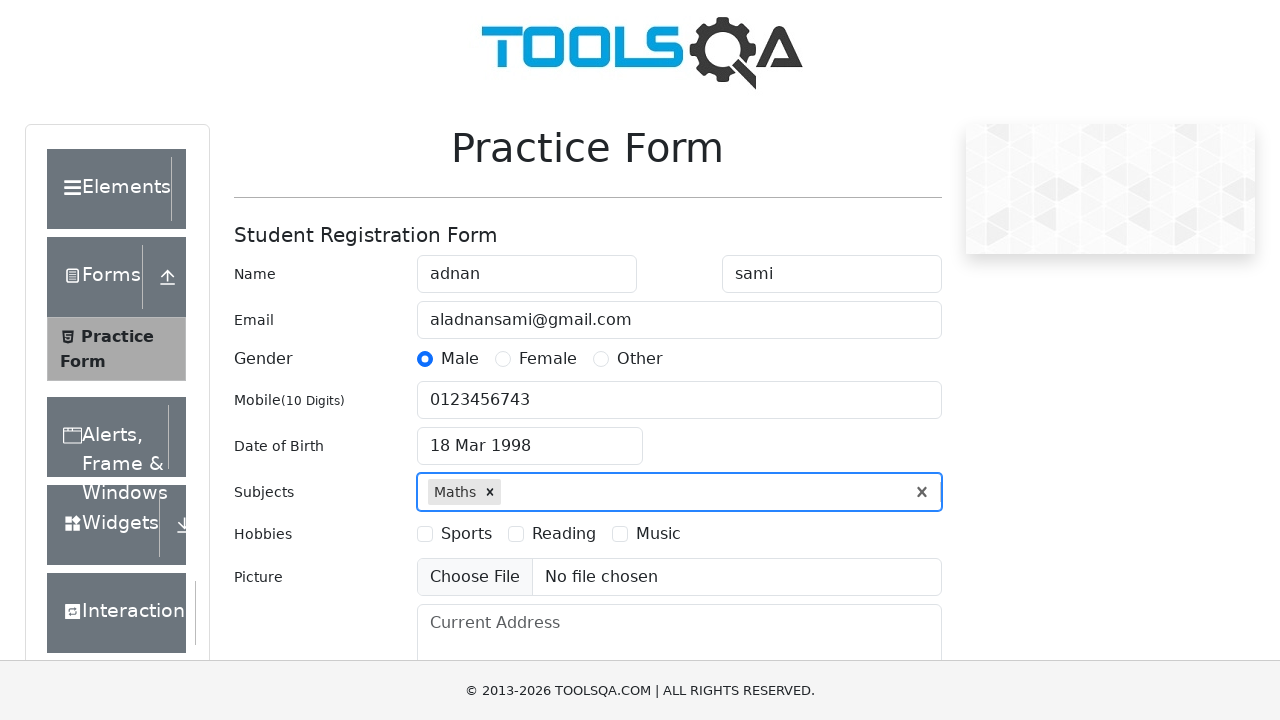

Selected Sports hobby checkbox at (466, 534) on label[for='hobbies-checkbox-1']
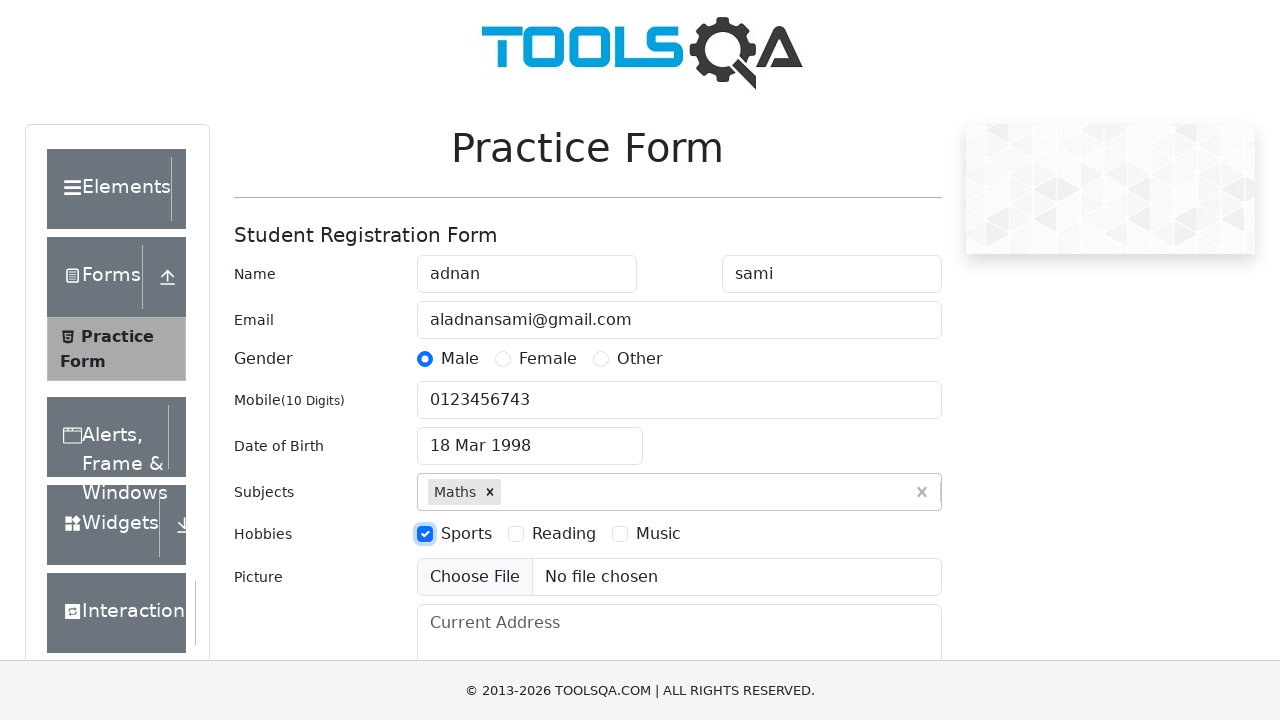

Scrolled to submit button
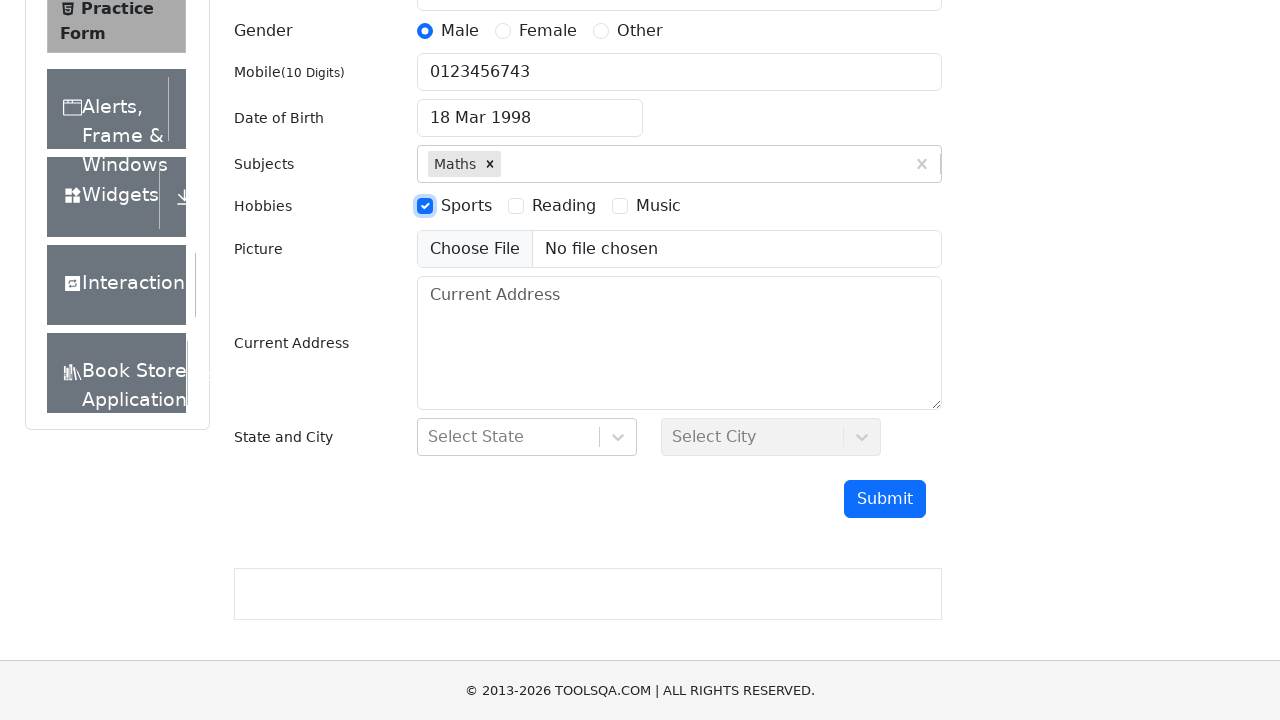

Clicked submit button to submit the form at (885, 499) on #submit
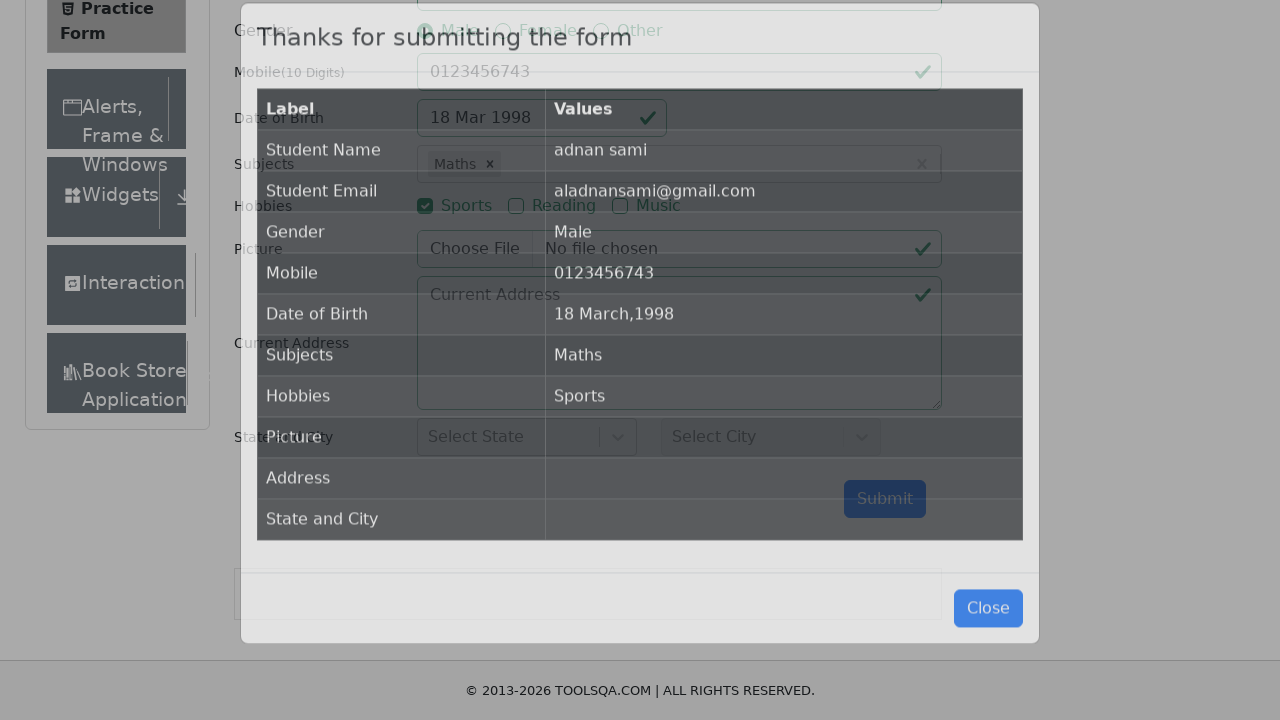

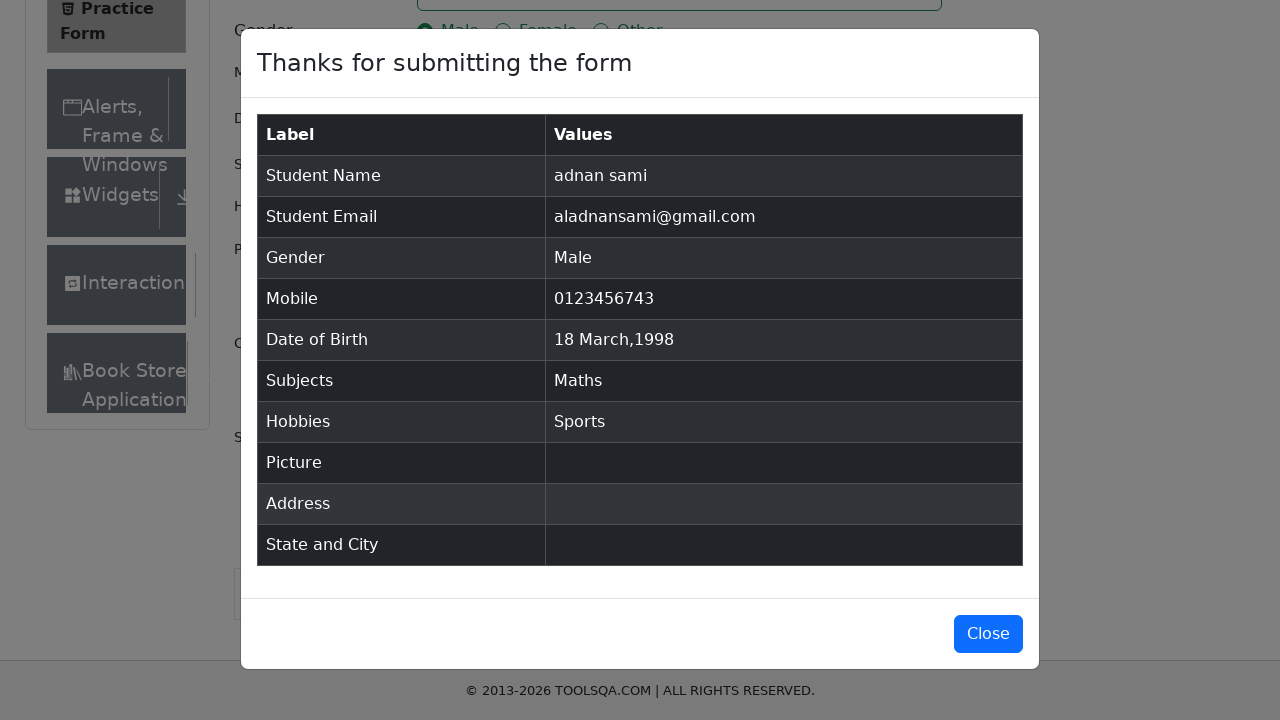